Navigates to an automation practice page and locates a button element using XPath sibling traversal to verify the element is present and accessible.

Starting URL: https://rahulshettyacademy.com/AutomationPractice/

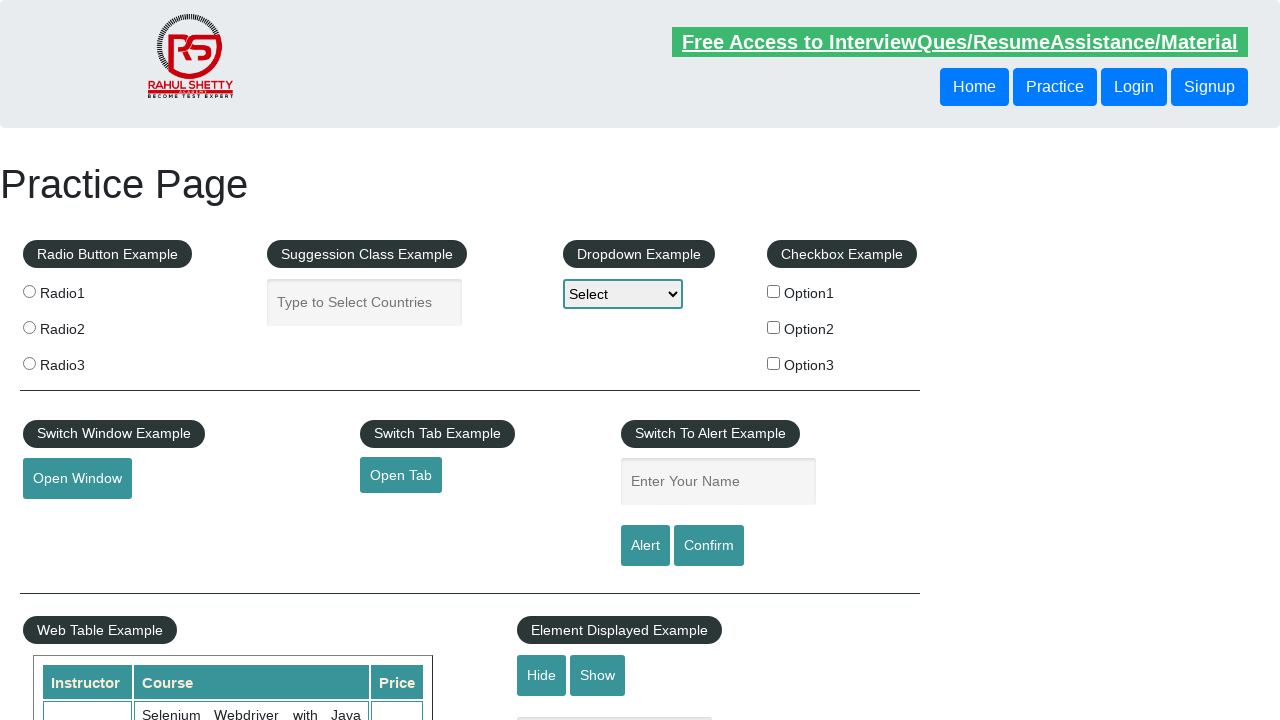

Waited for header section with button to load
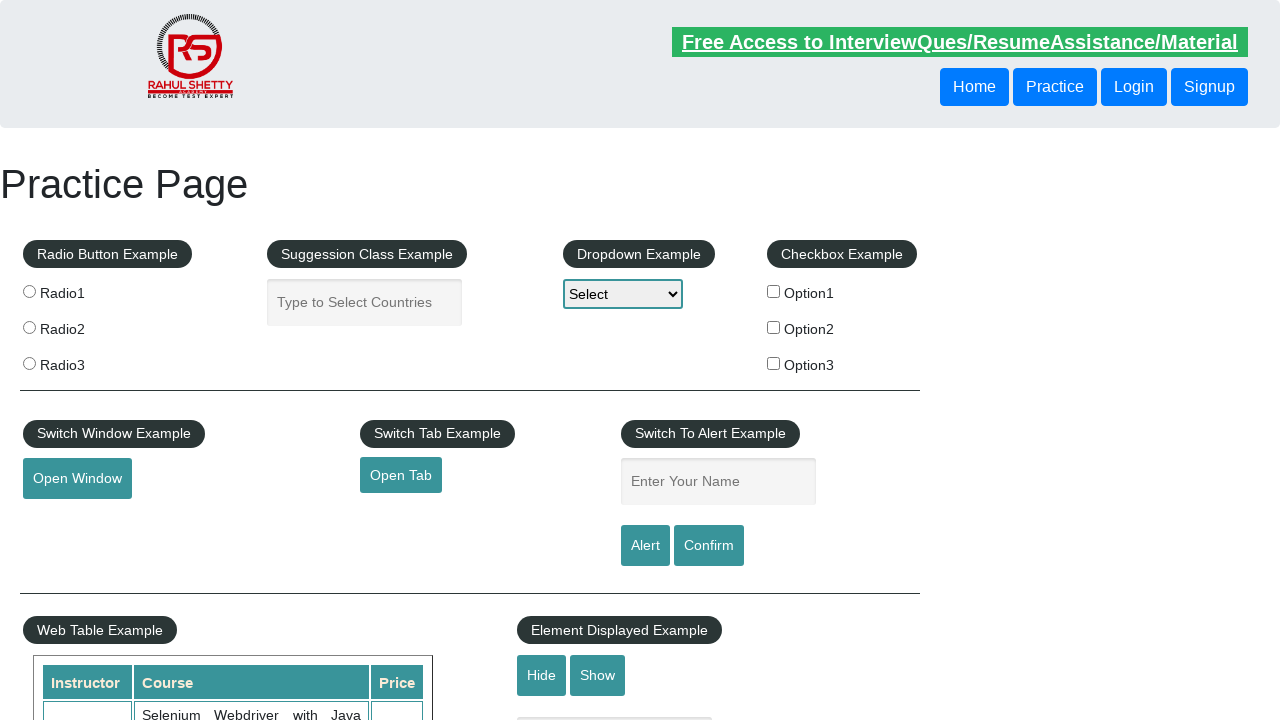

Located button using XPath sibling traversal and retrieved text content
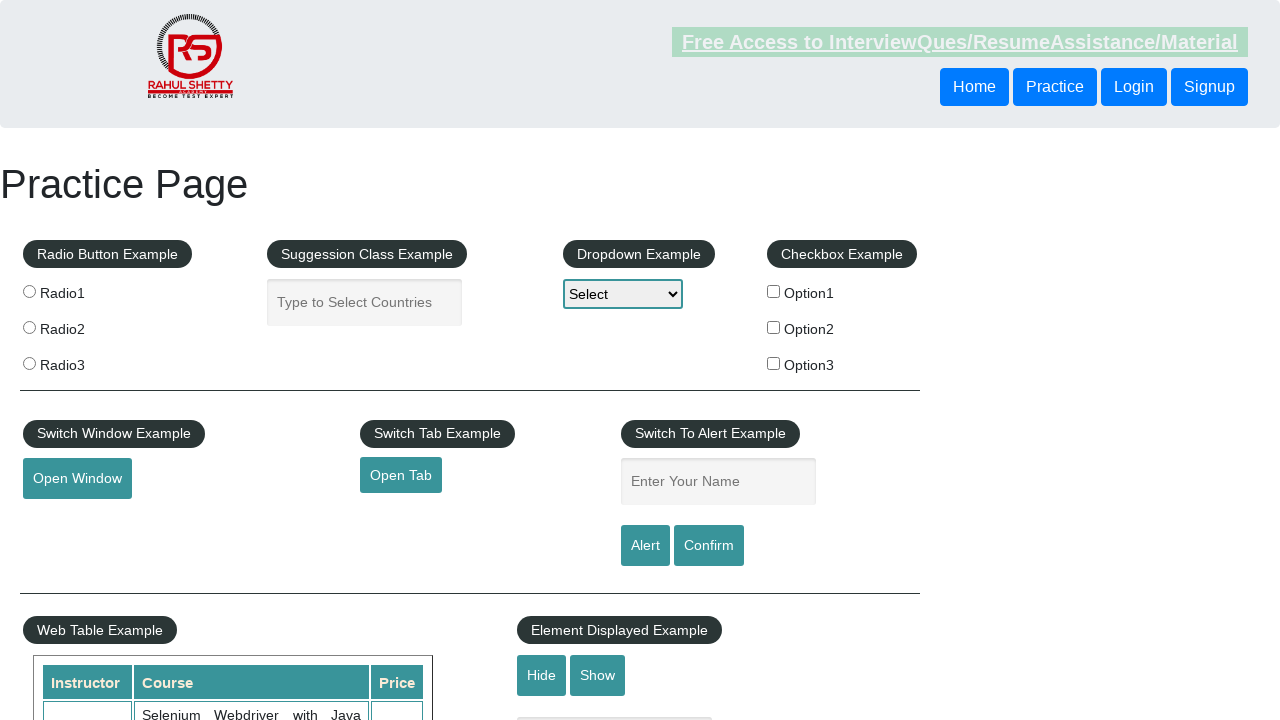

Printed button text: Signup
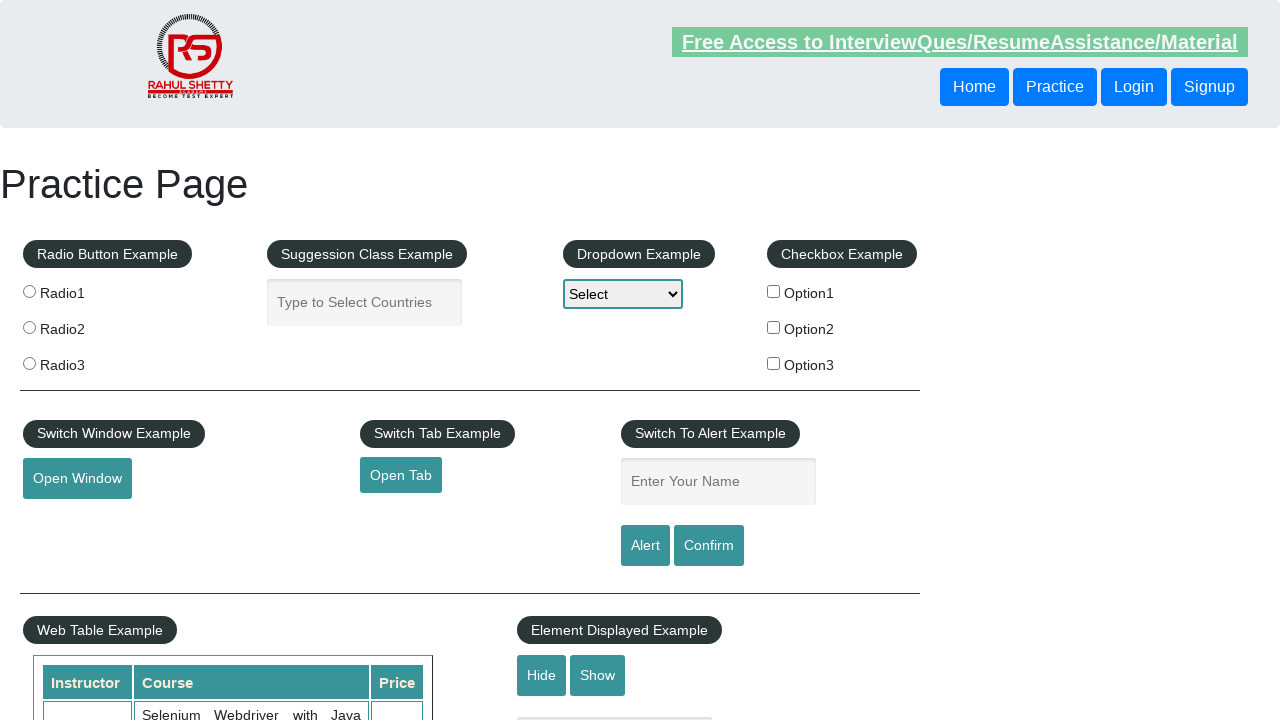

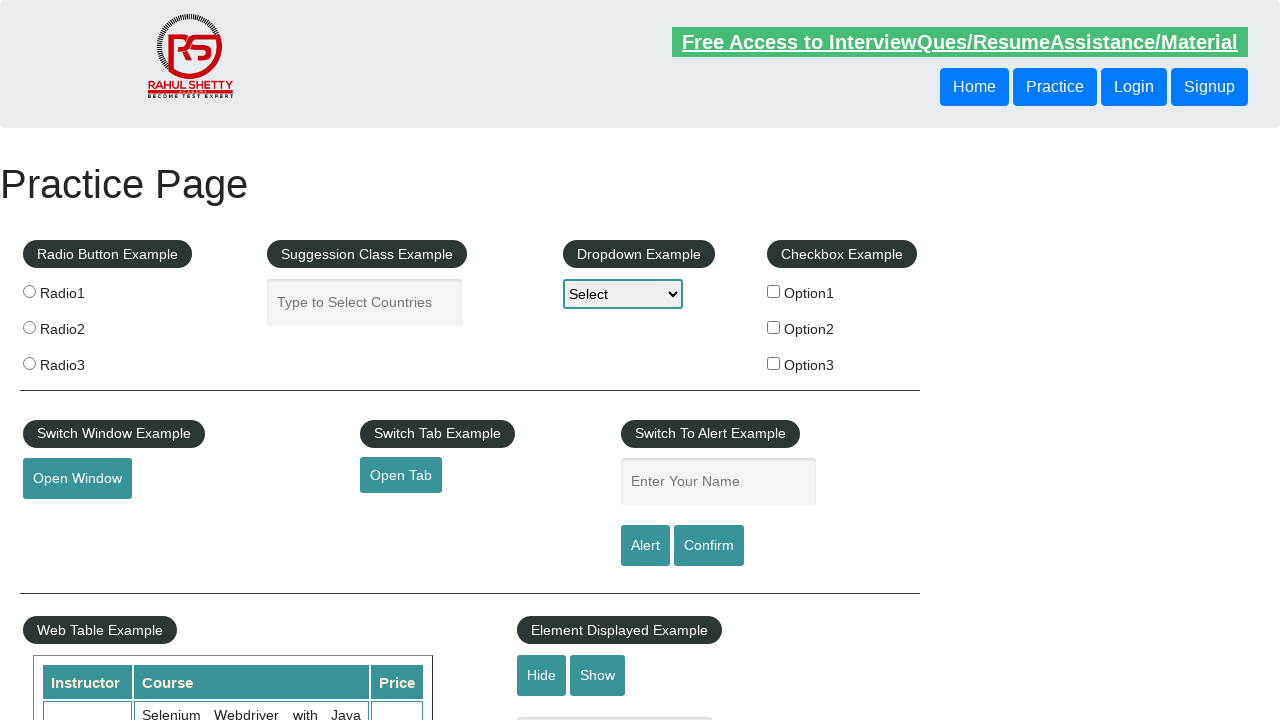